Tests handling of iframes by locating a frame and filling form fields (first name and email) within it

Starting URL: https://letcode.in/frame/

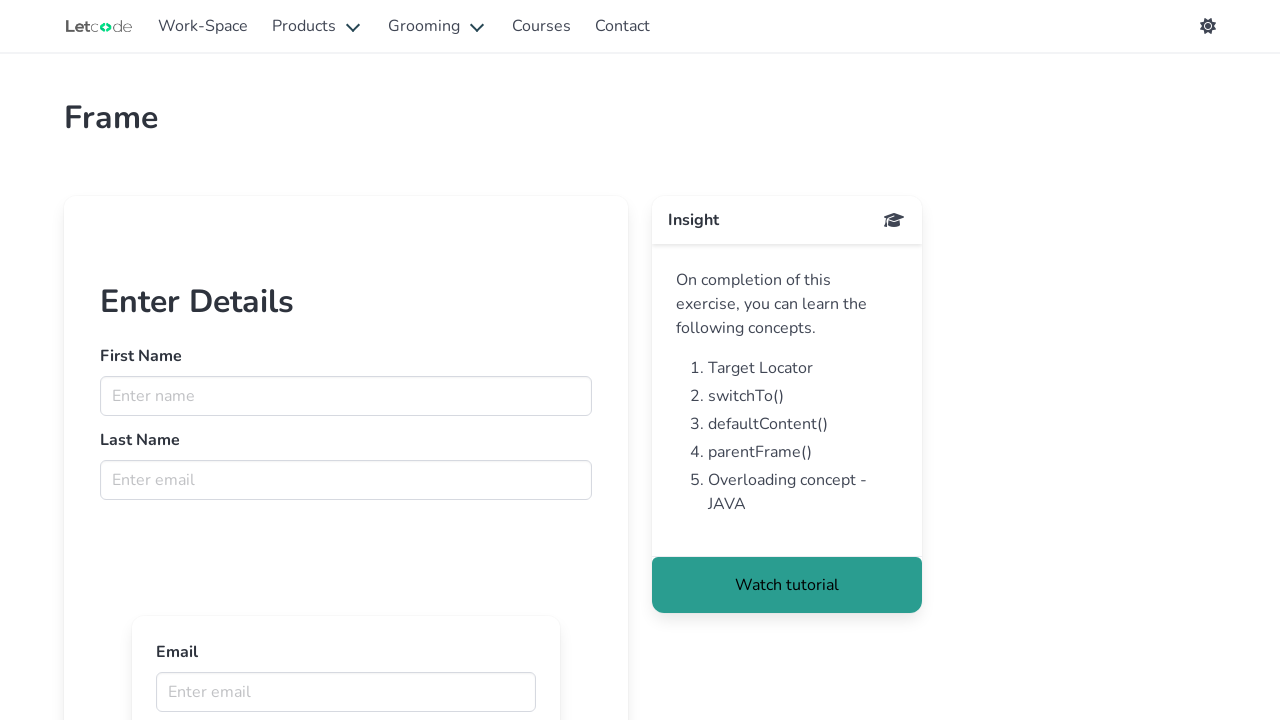

Located iframe with name 'firstFr'
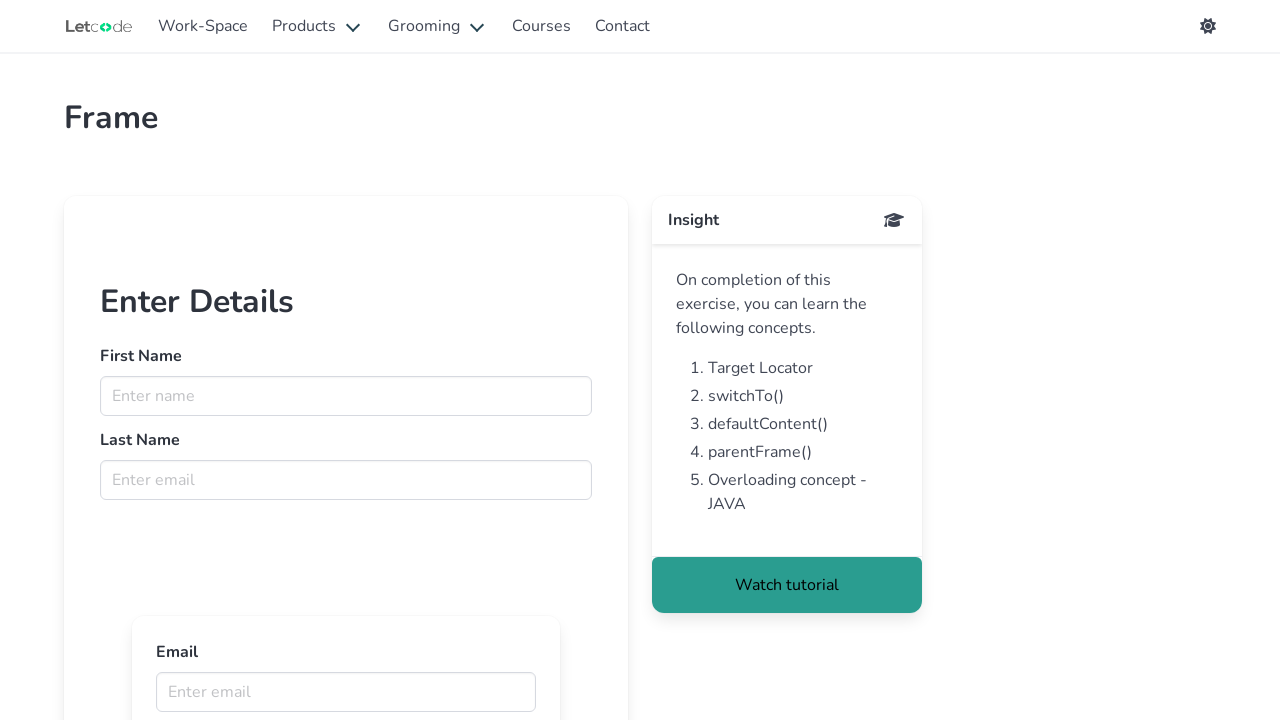

Filled first name field with 'Ujwal' in iframe on input[name='fname']
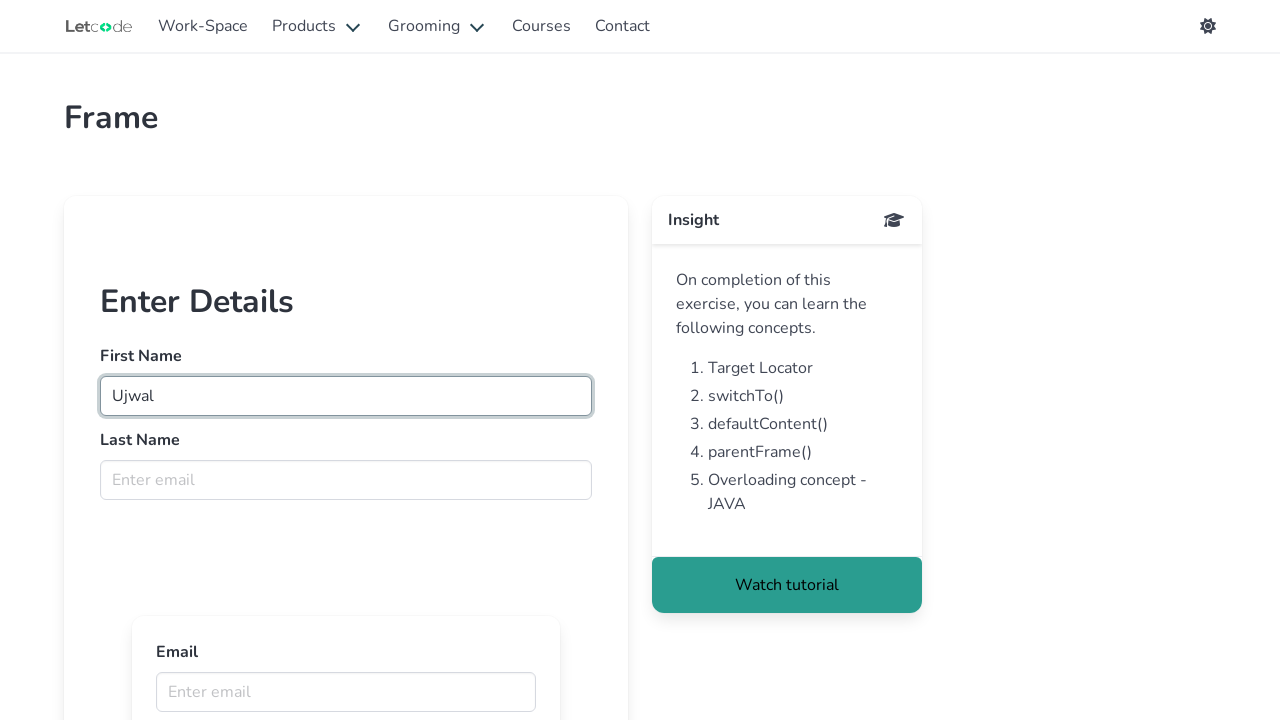

Filled email field with 'testuser@example.com' in iframe on [placeholder='Enter email']
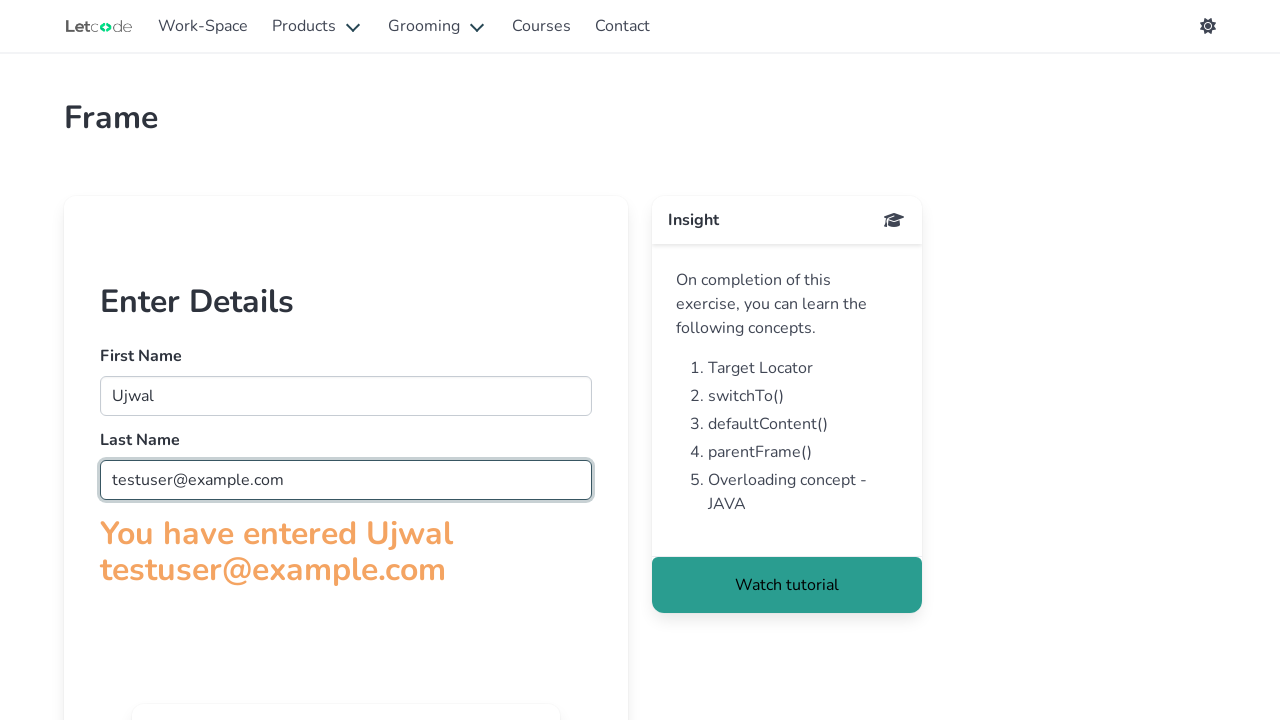

Retrieved text content from iframe: 'You have entered Ujwal testuser@example.com'
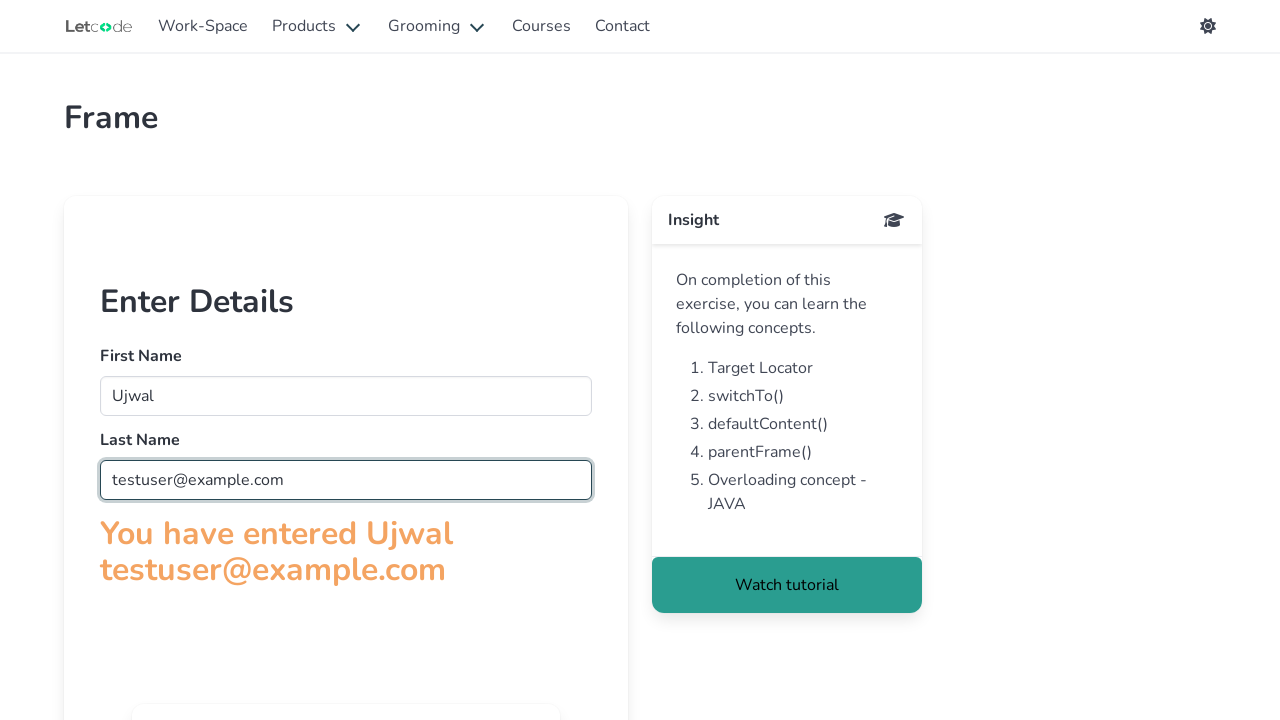

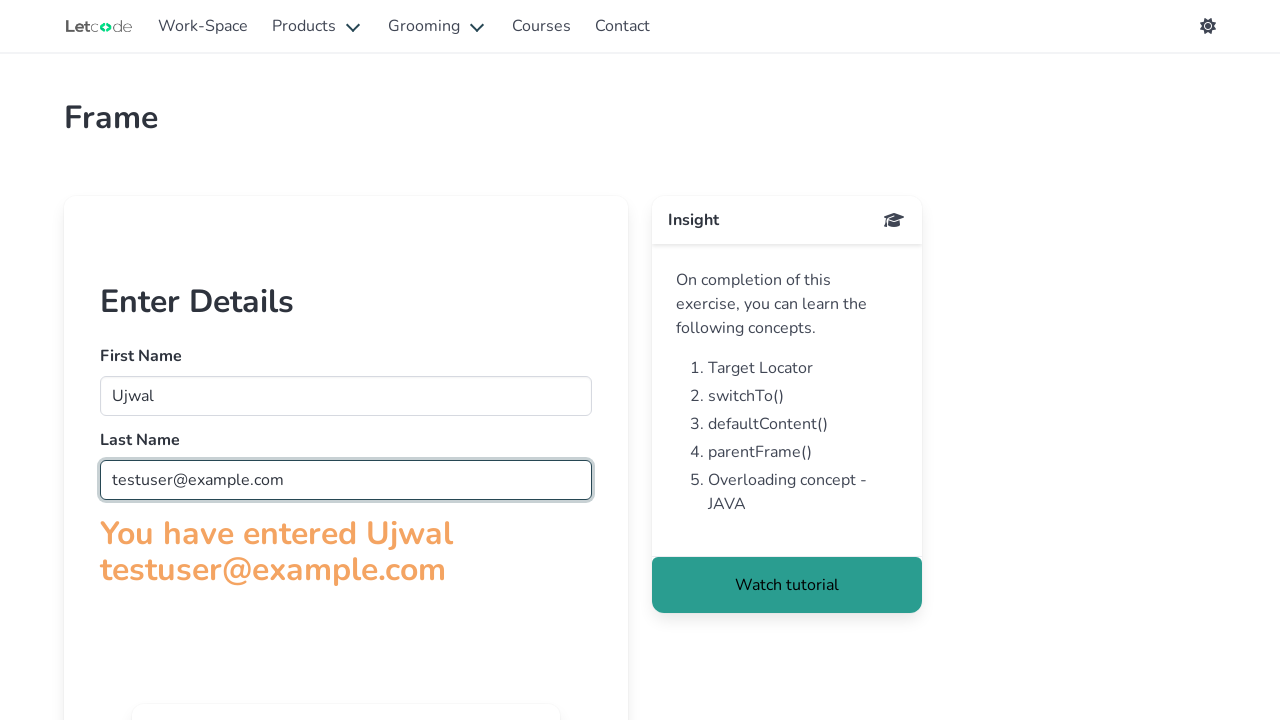